Tests flight search interface by clicking the flights tab and cycling through different trip type radio buttons

Starting URL: https://www.cheapoair.com/

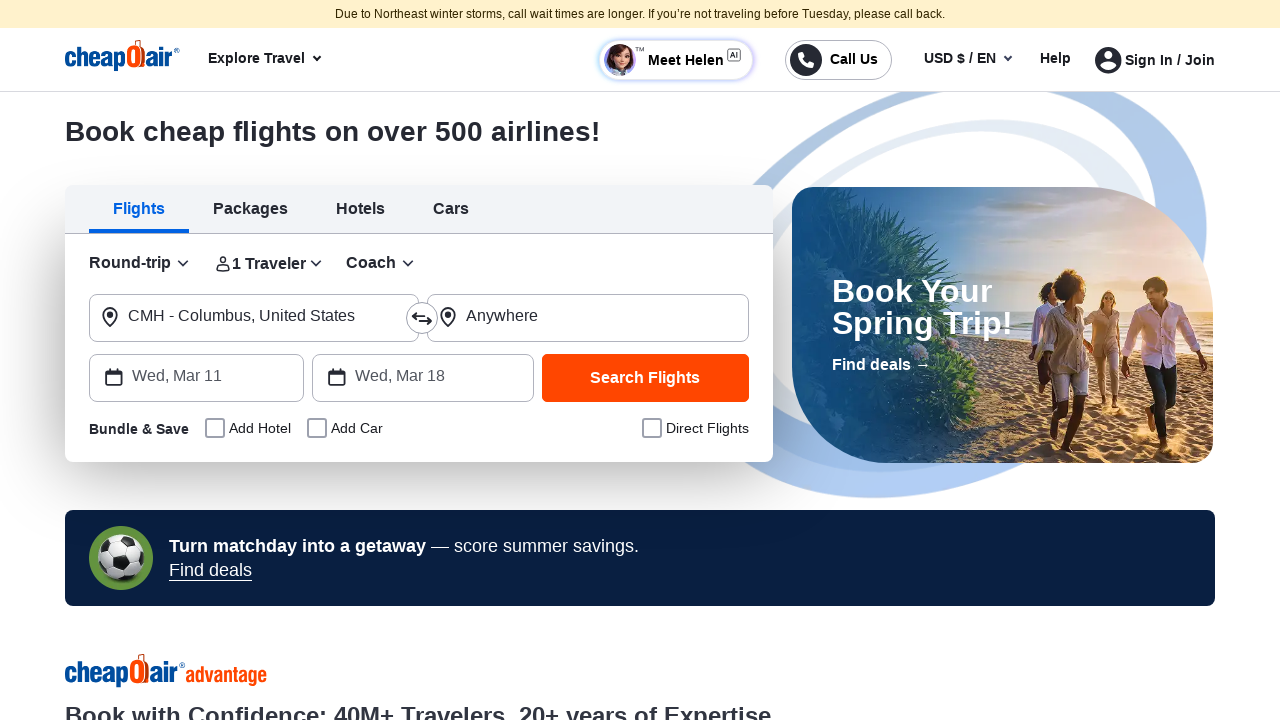

Navigated to CheapOAir homepage
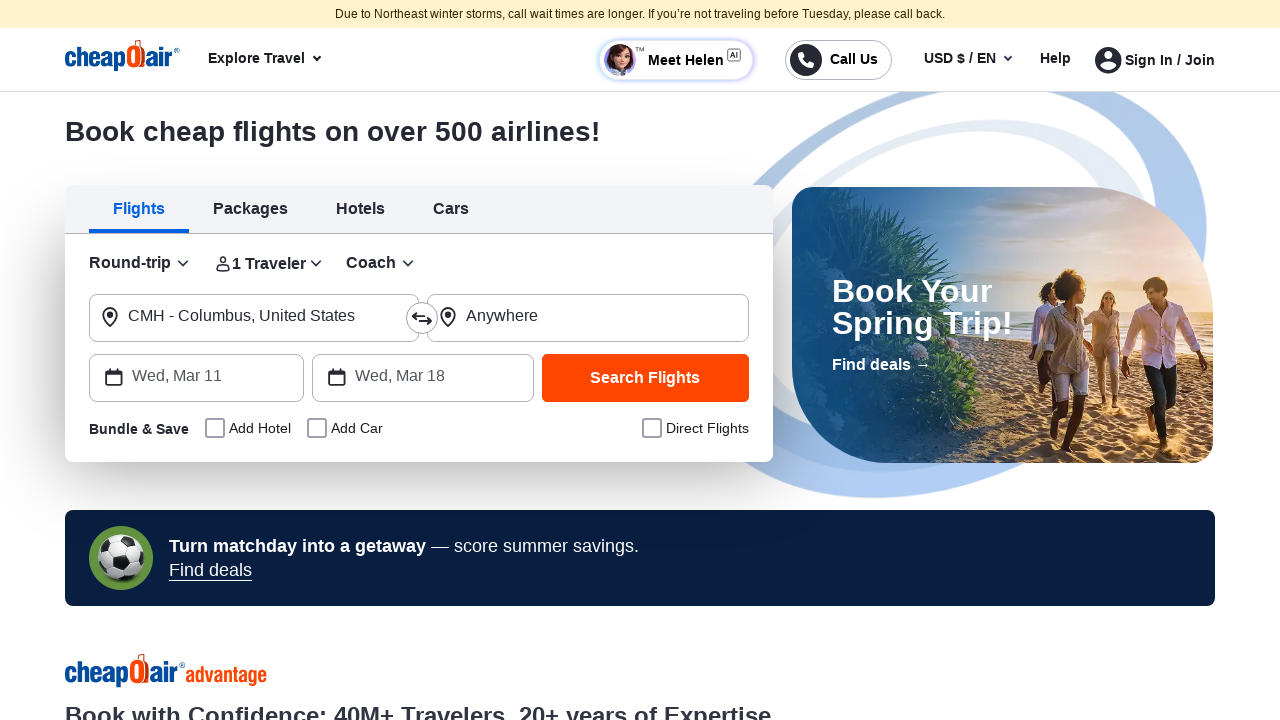

Clicked flights tab at (139, 209) on #flights
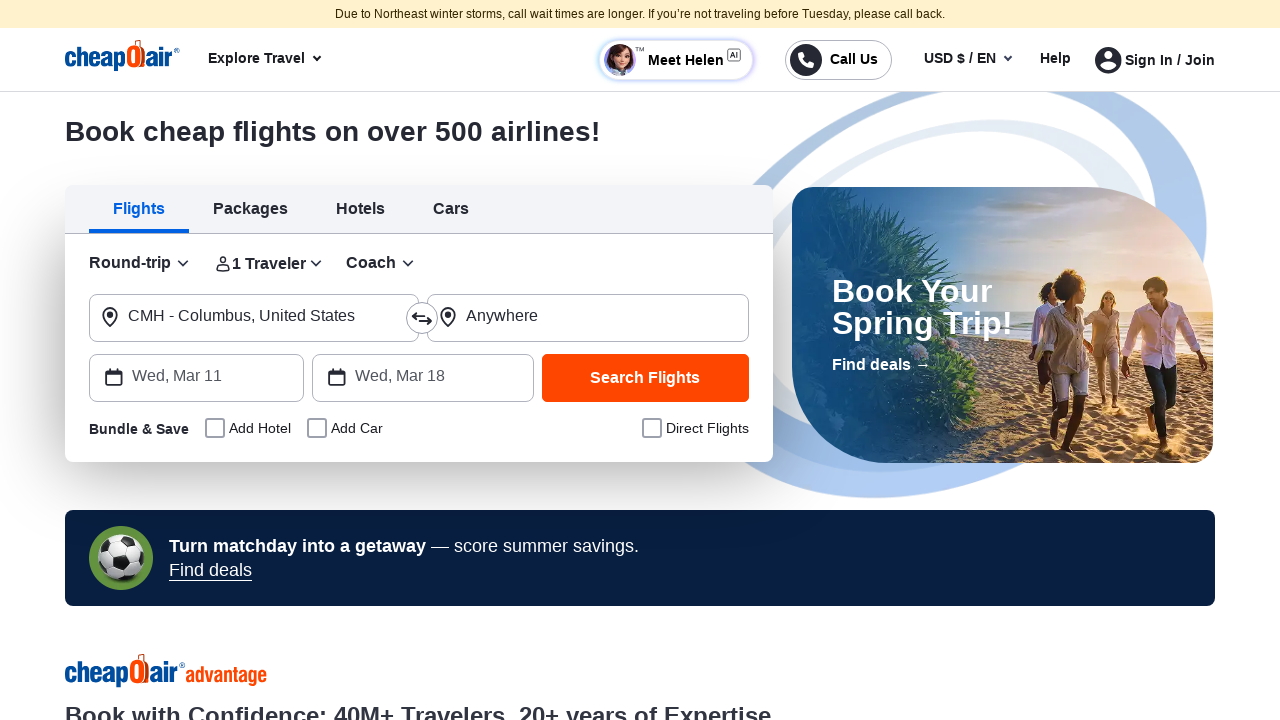

Located all trip type radio button containers
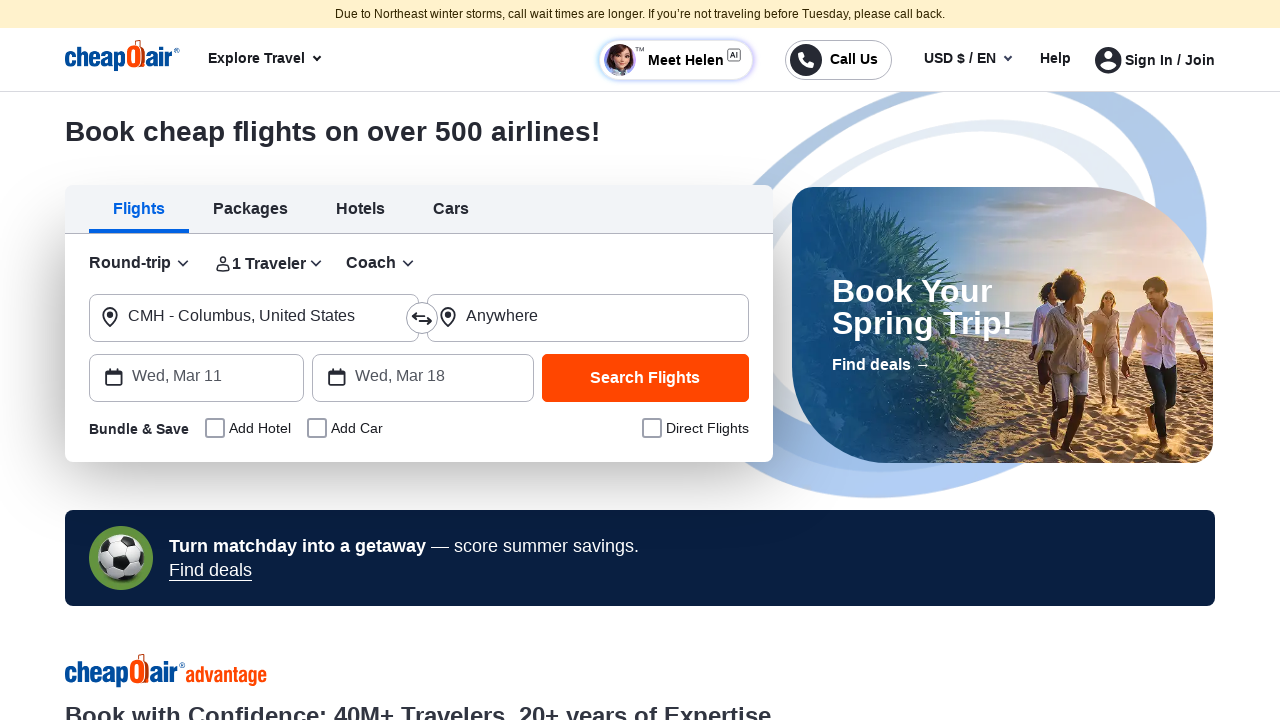

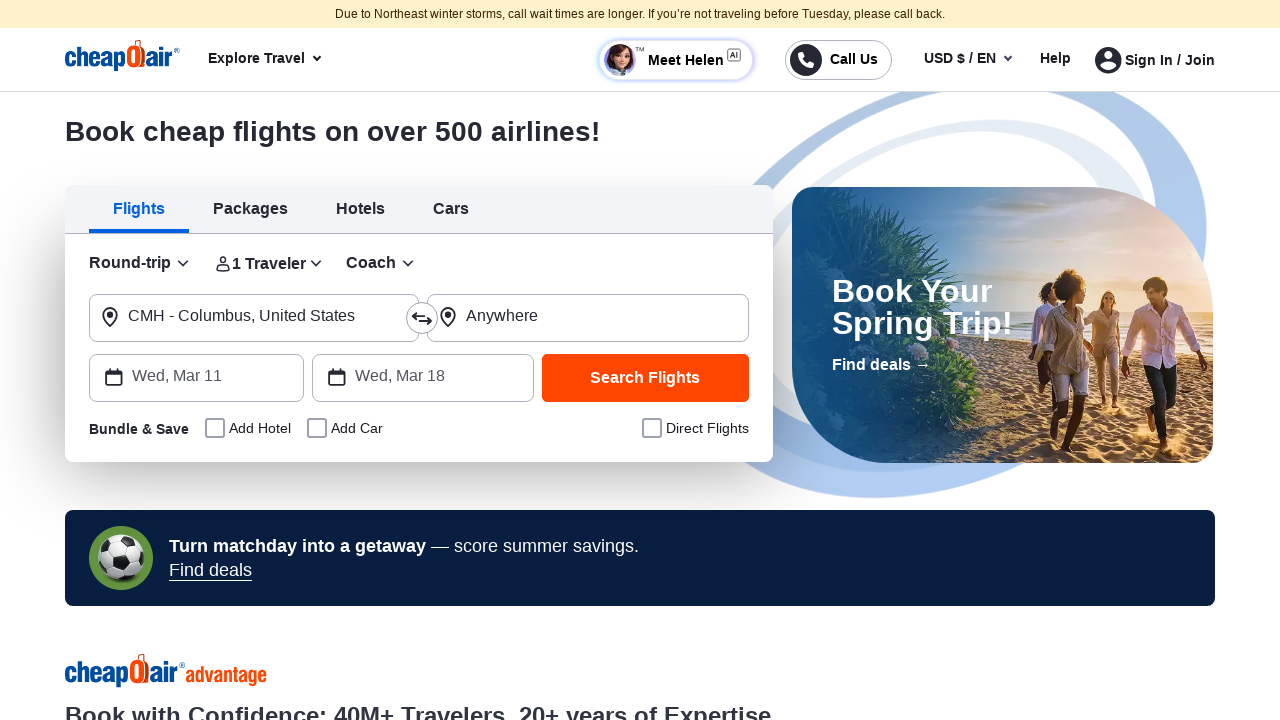